Tests adding todo items by creating two todos and verifying they appear in the list with correct text

Starting URL: https://demo.playwright.dev/todomvc

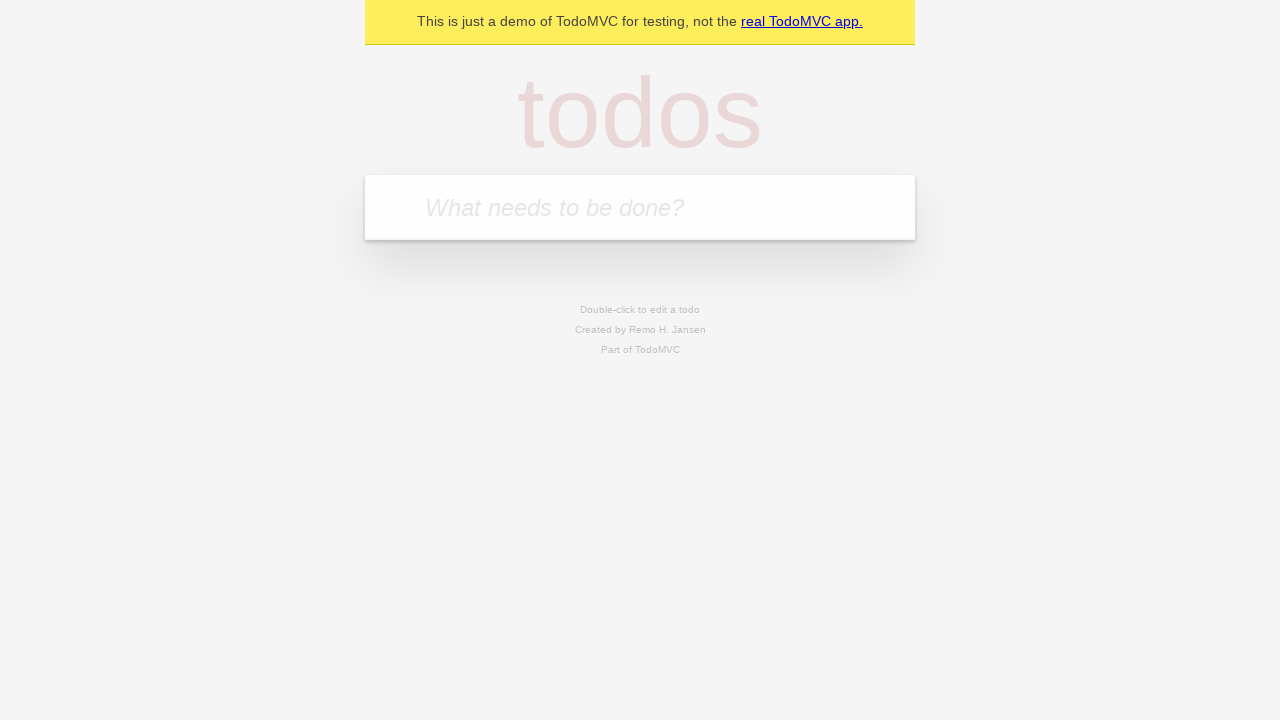

Located the 'What needs to be done?' input field
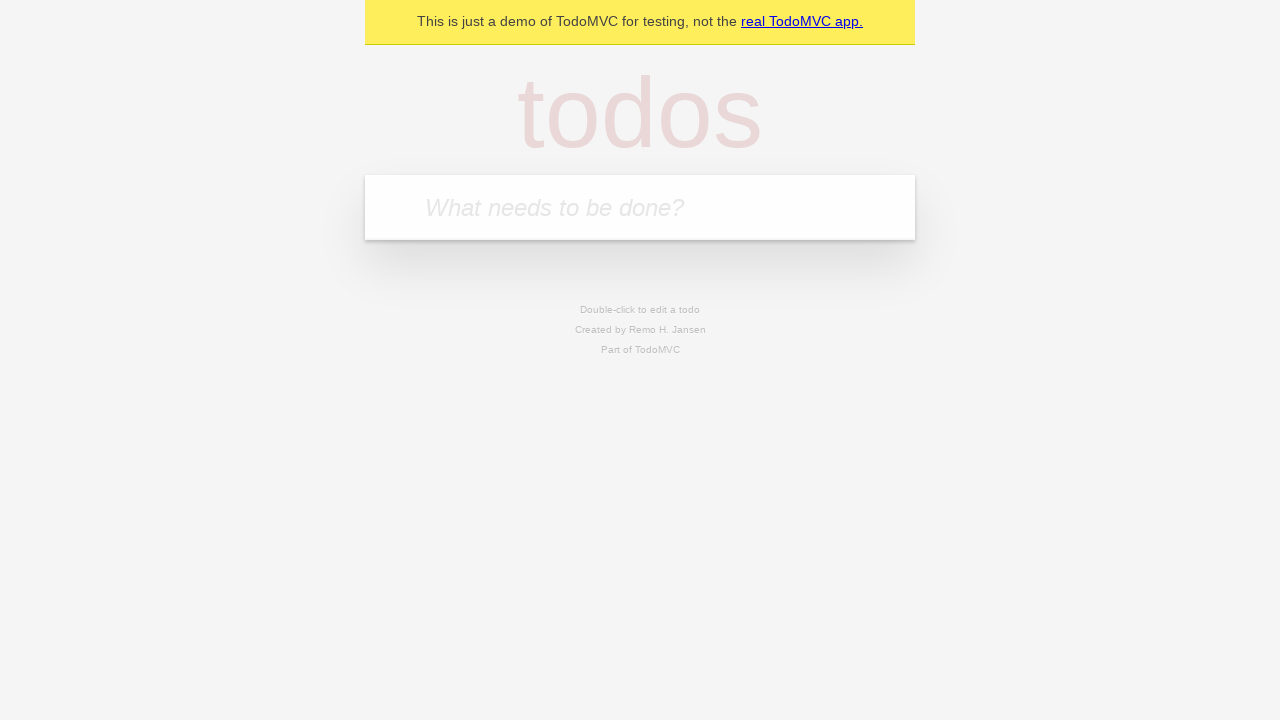

Filled first todo input with 'buy some cheese' on internal:attr=[placeholder="What needs to be done?"i]
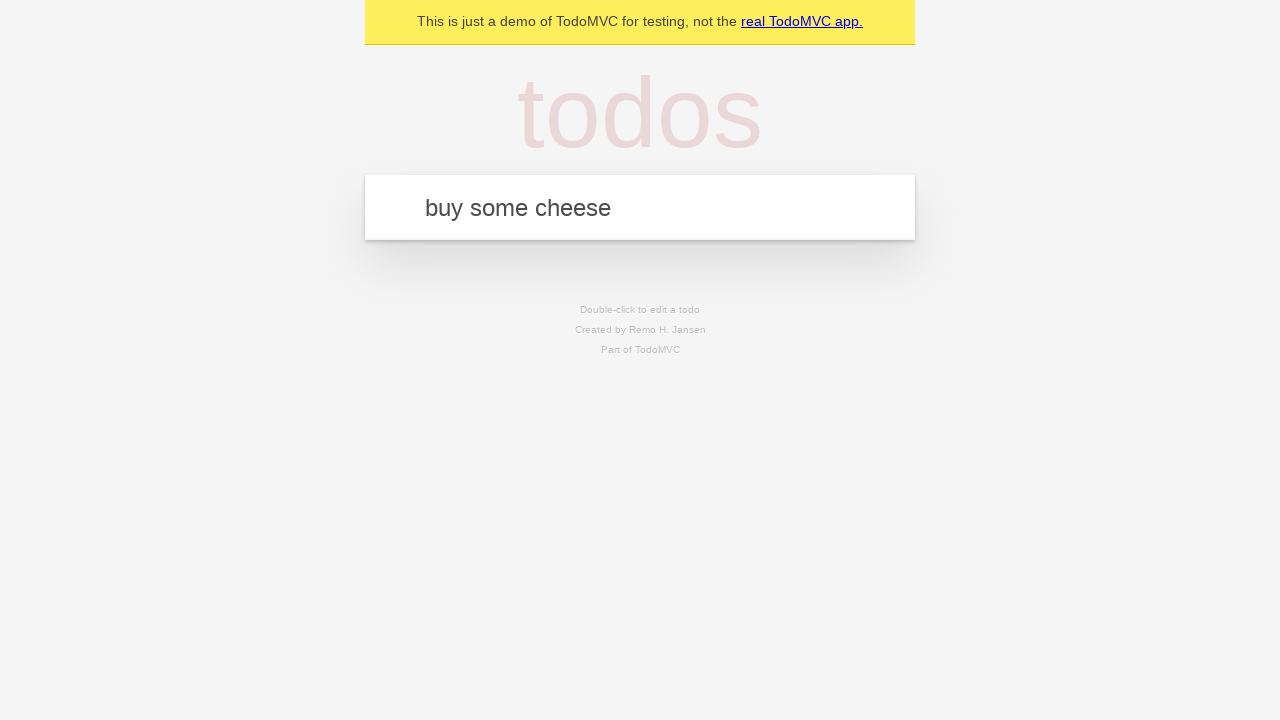

Pressed Enter to create first todo item on internal:attr=[placeholder="What needs to be done?"i]
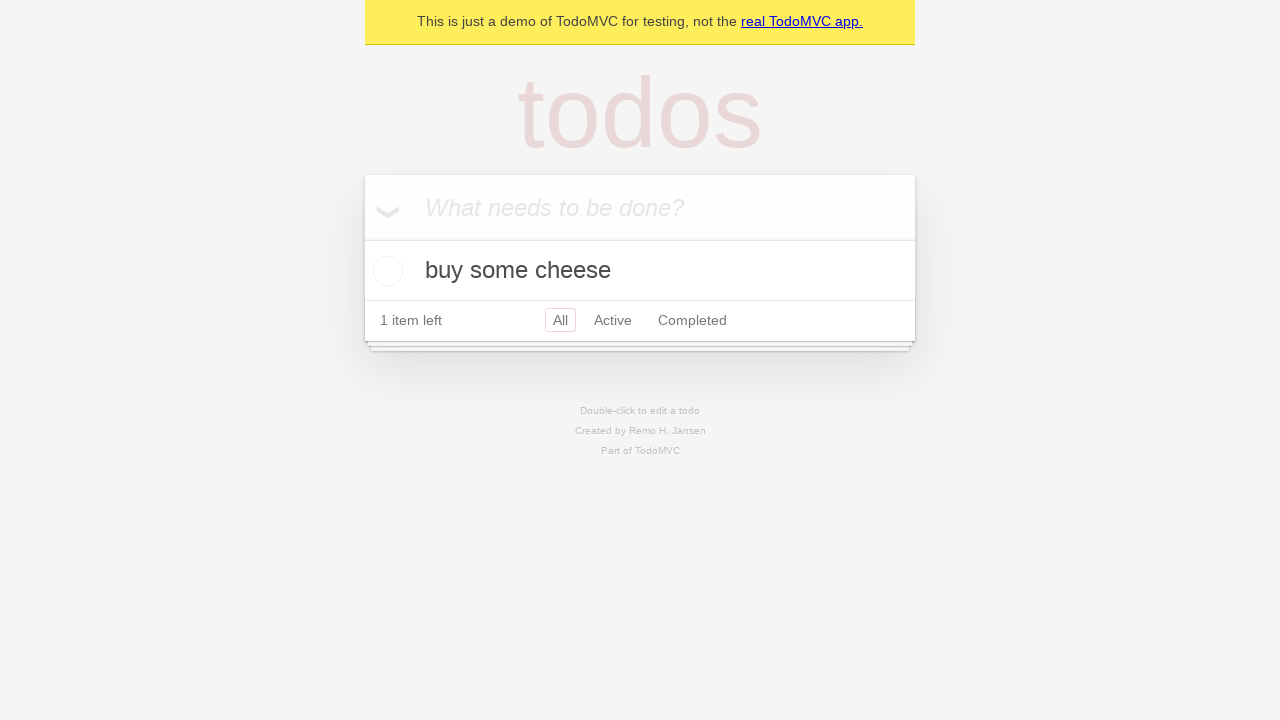

First todo item appeared in the list
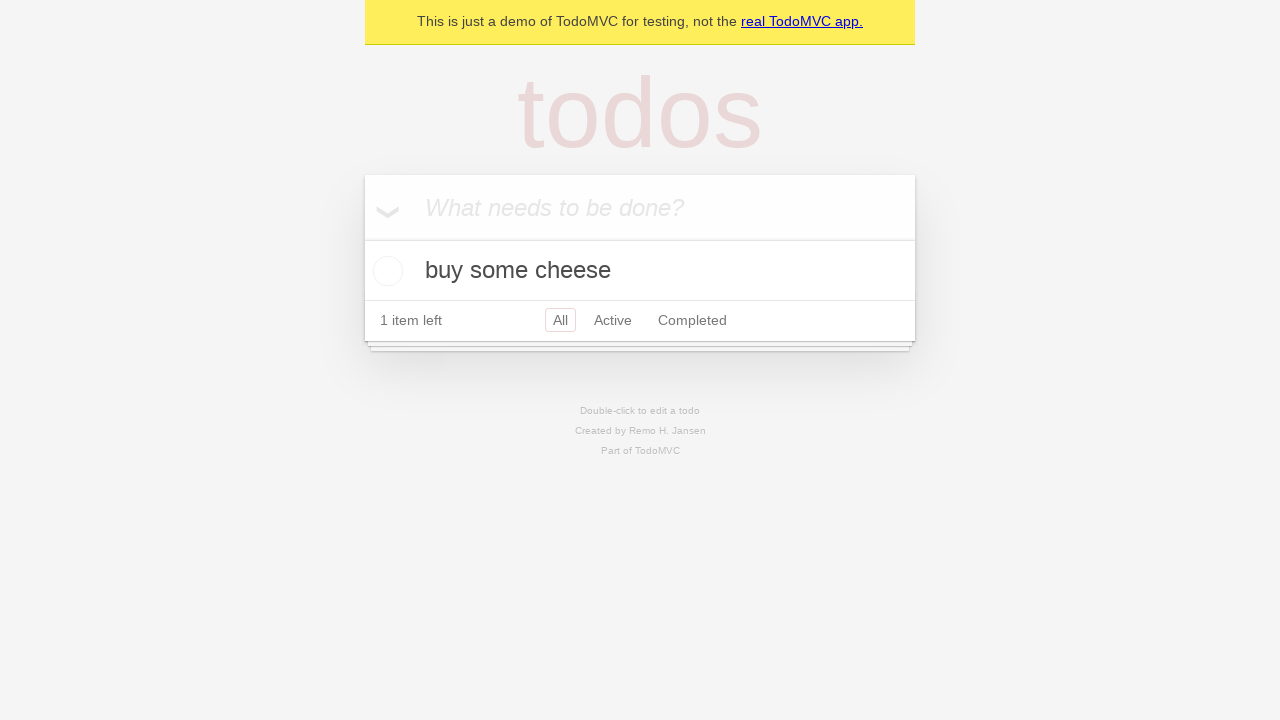

Filled second todo input with 'feed the cat' on internal:attr=[placeholder="What needs to be done?"i]
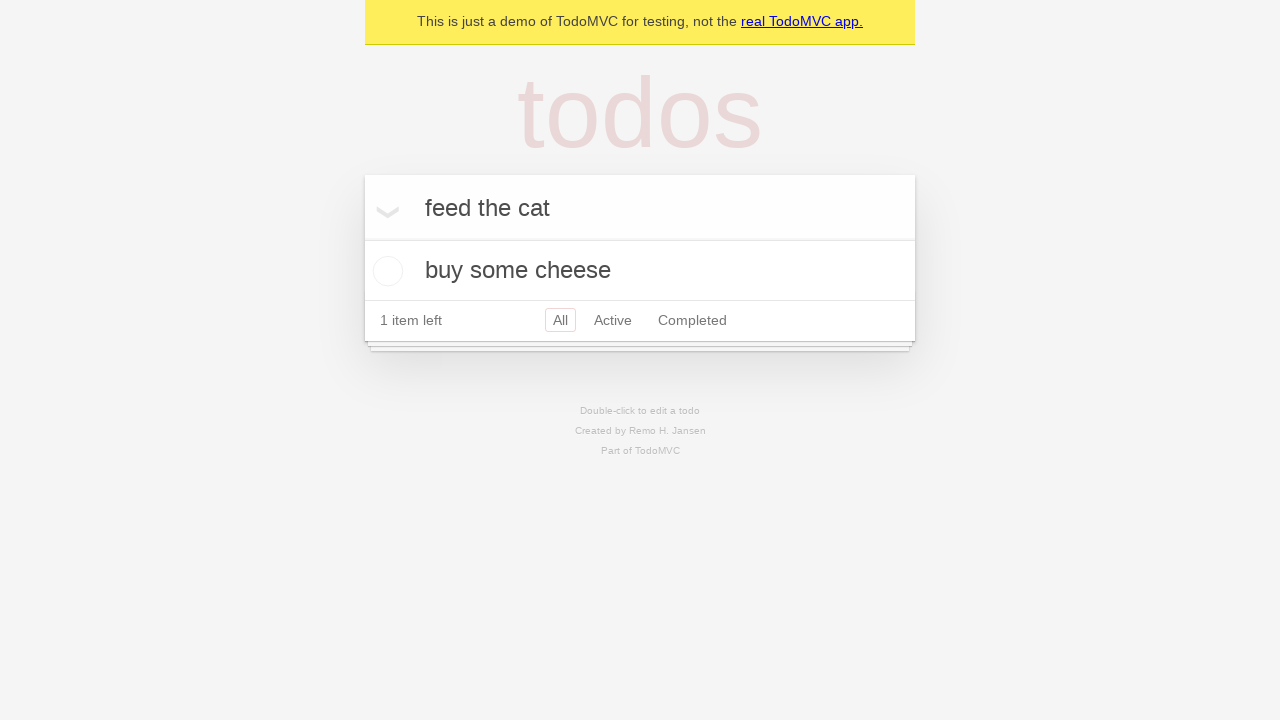

Pressed Enter to create second todo item on internal:attr=[placeholder="What needs to be done?"i]
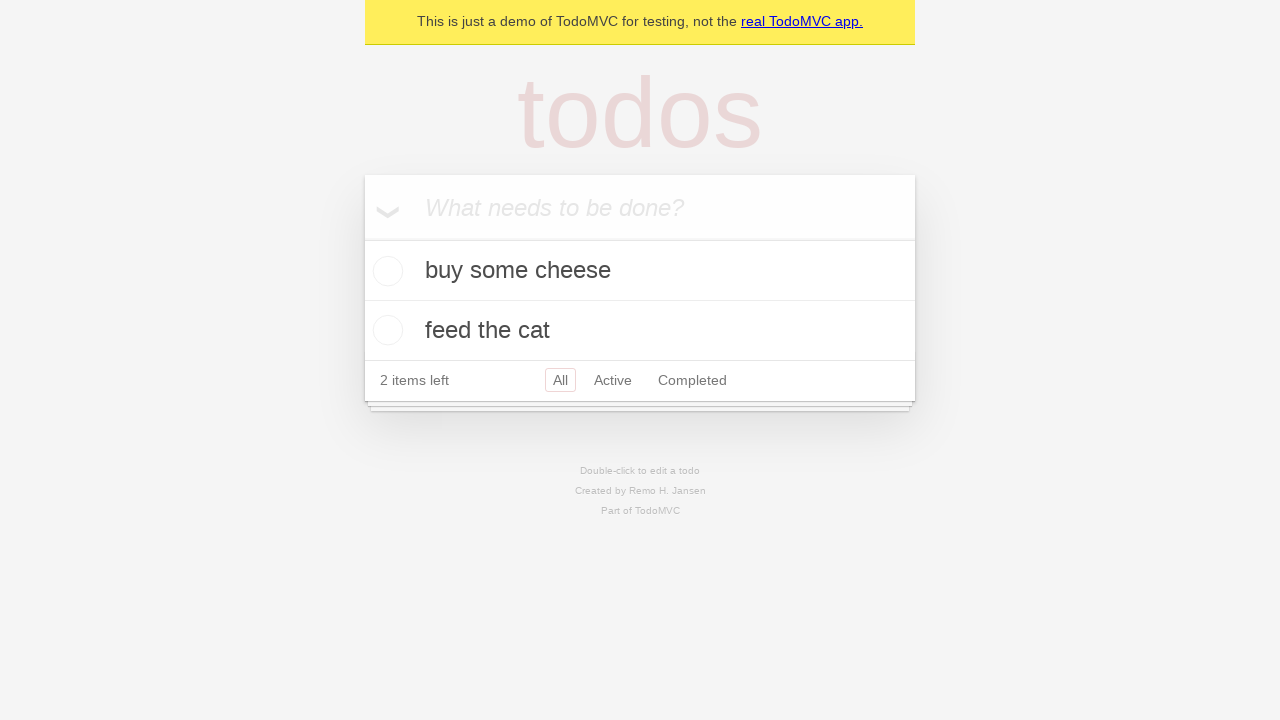

Verified both todo items are visible in the list
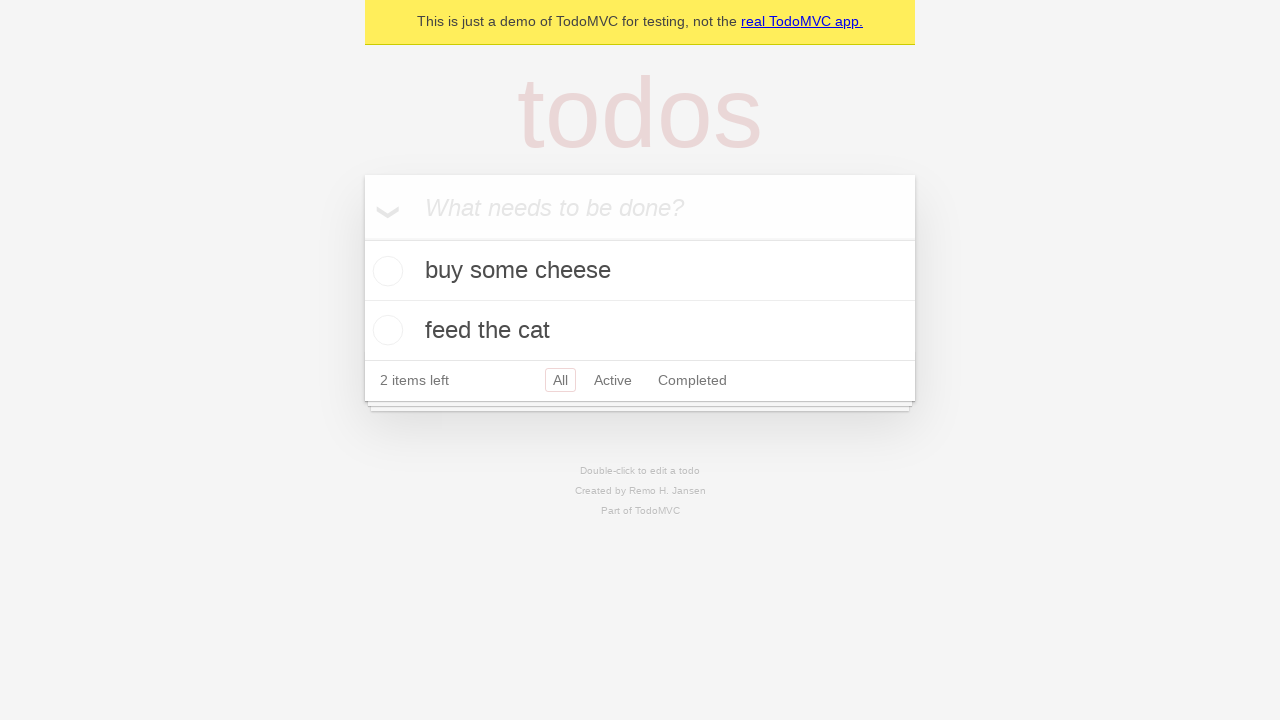

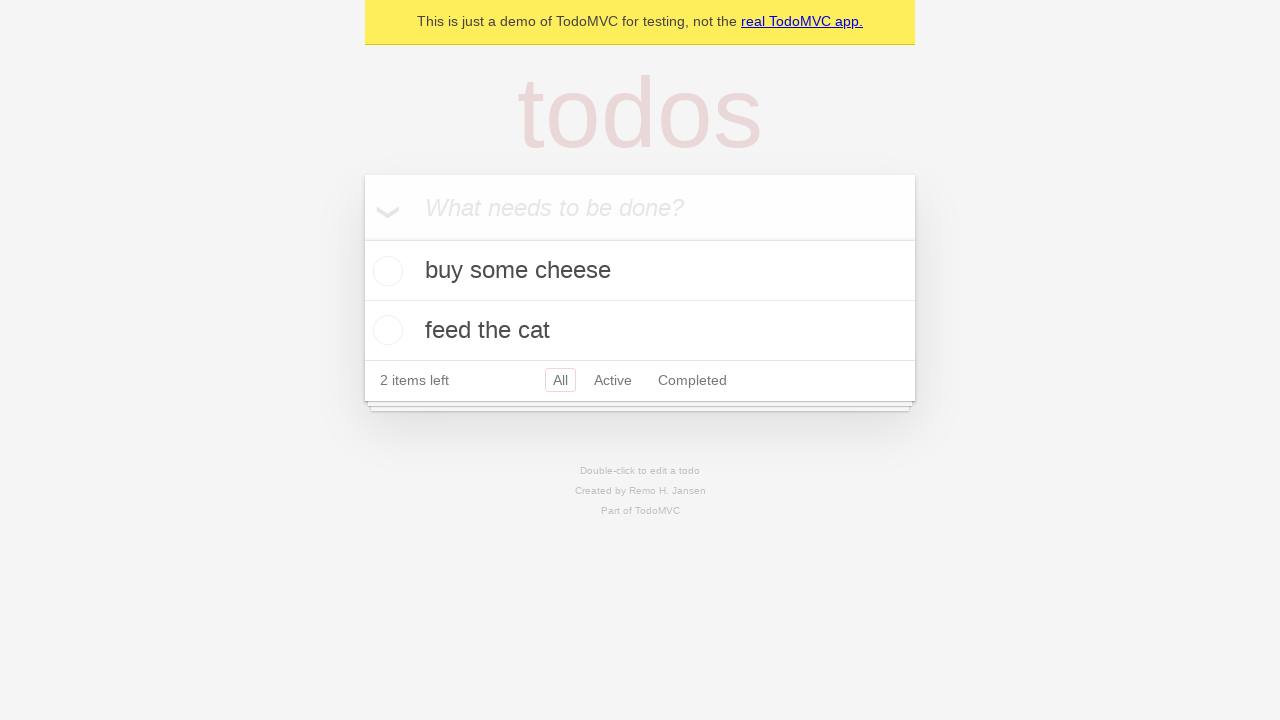